Tests form submission by filling various form fields including text inputs, checkboxes, radio buttons, and multi-select options

Starting URL: https://testpages.herokuapp.com/styled/basic-html-form-test.html

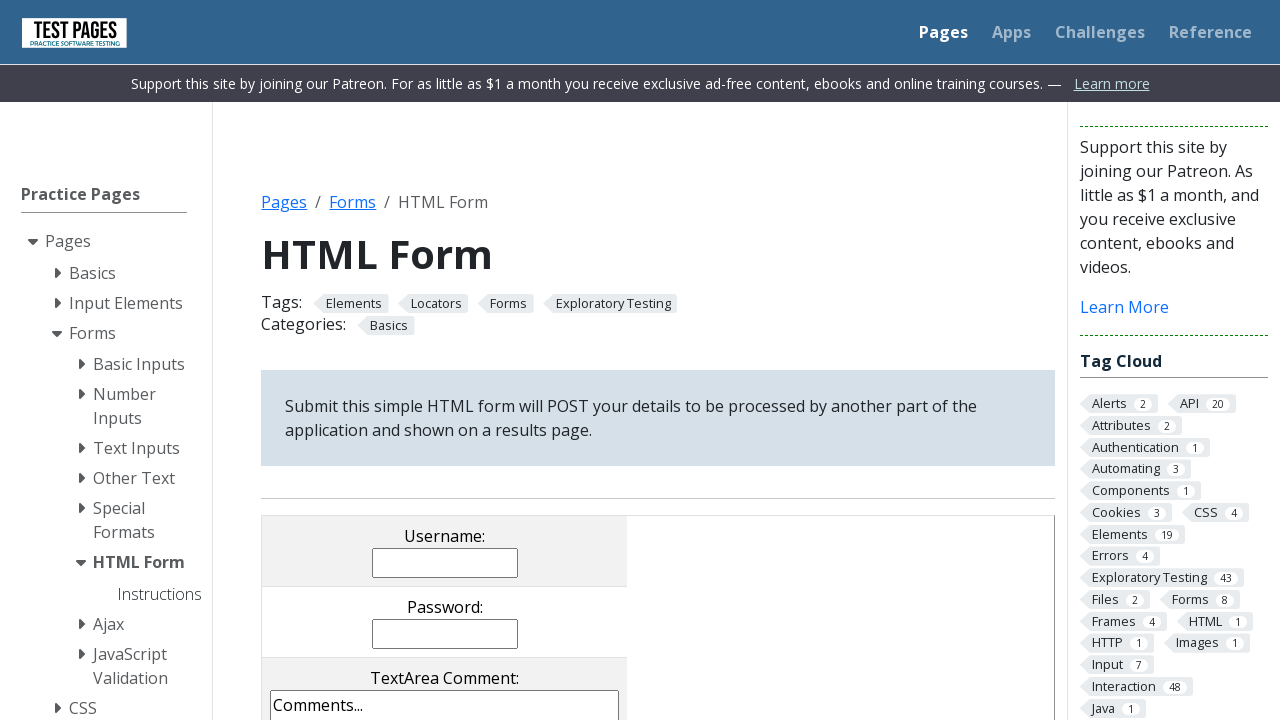

Filled username field with 'John Doe' on input[name='username']
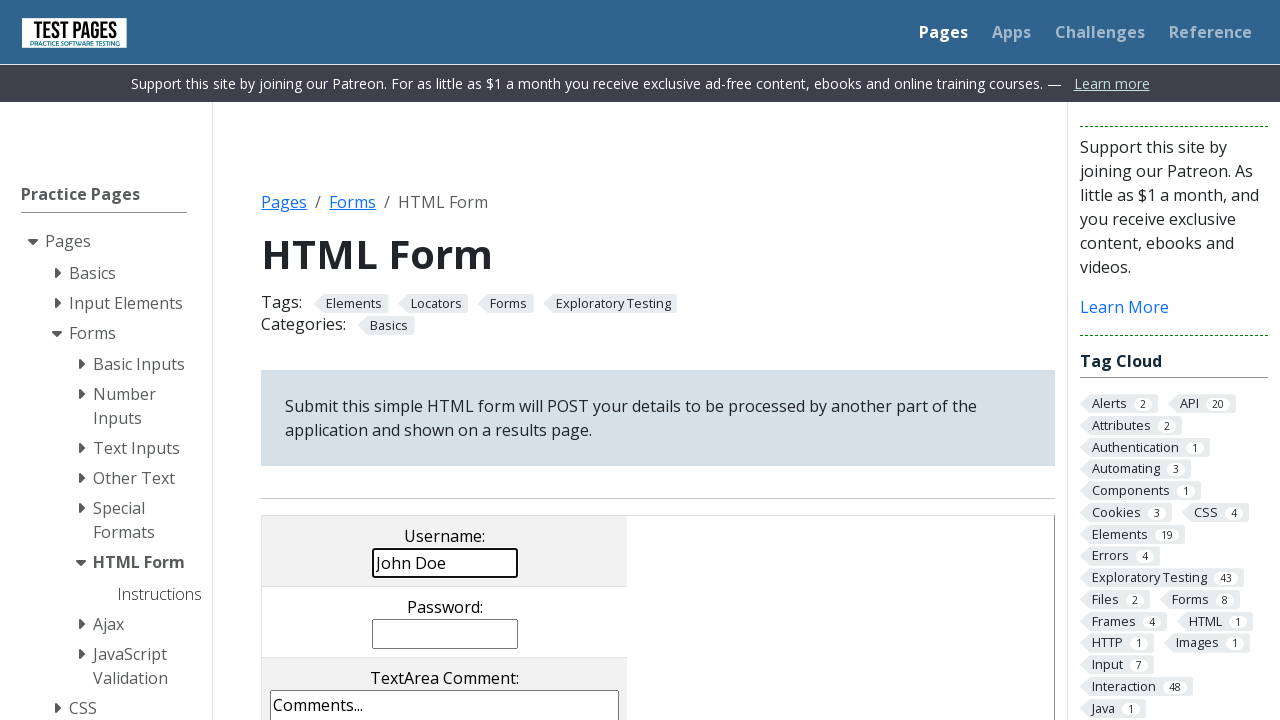

Filled password field with 'SecurePass789' on input[name='password']
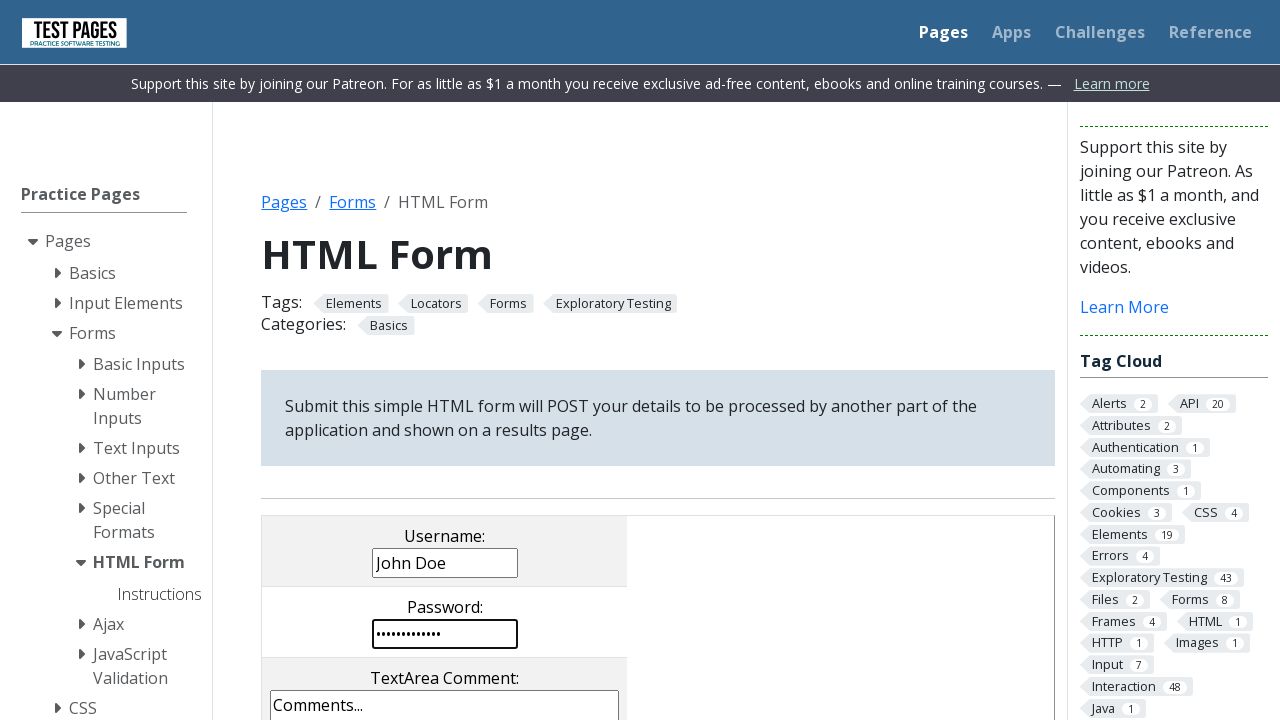

Filled comments textarea with lorem ipsum text on textarea[name='comments']
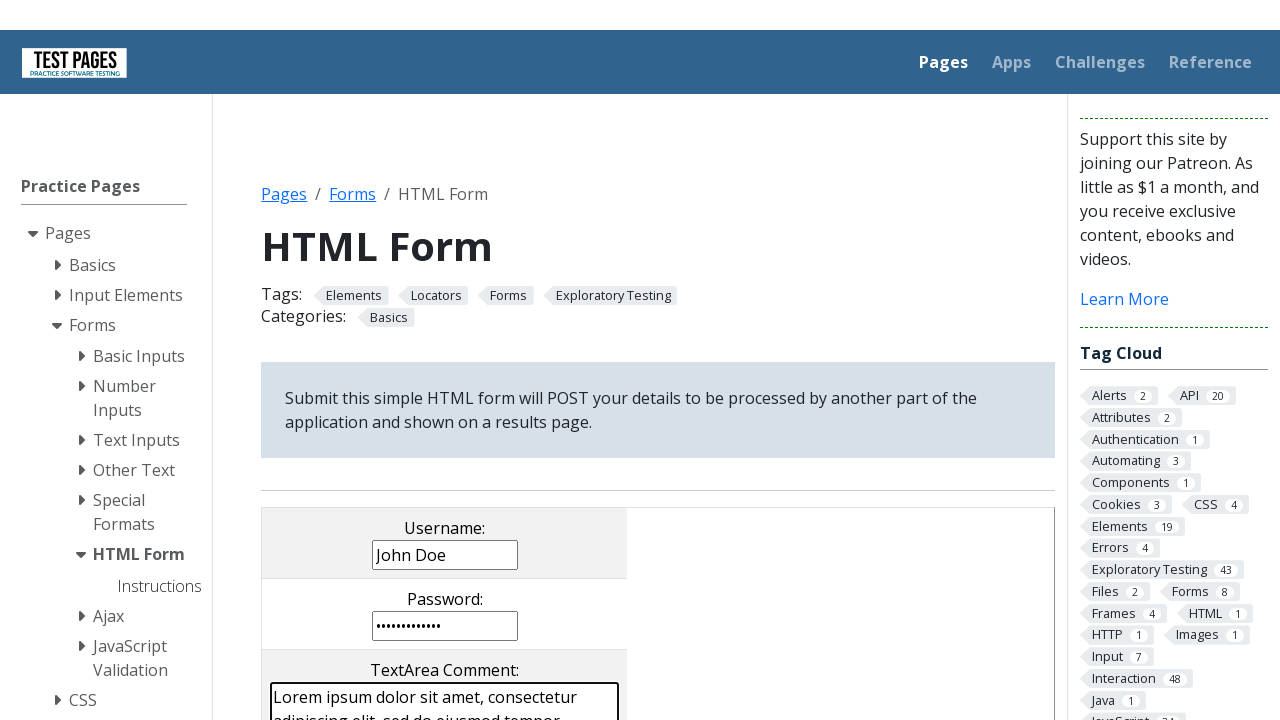

Clicked checkbox cb2 at (402, 360) on [name='checkboxes[]'][value='cb2']
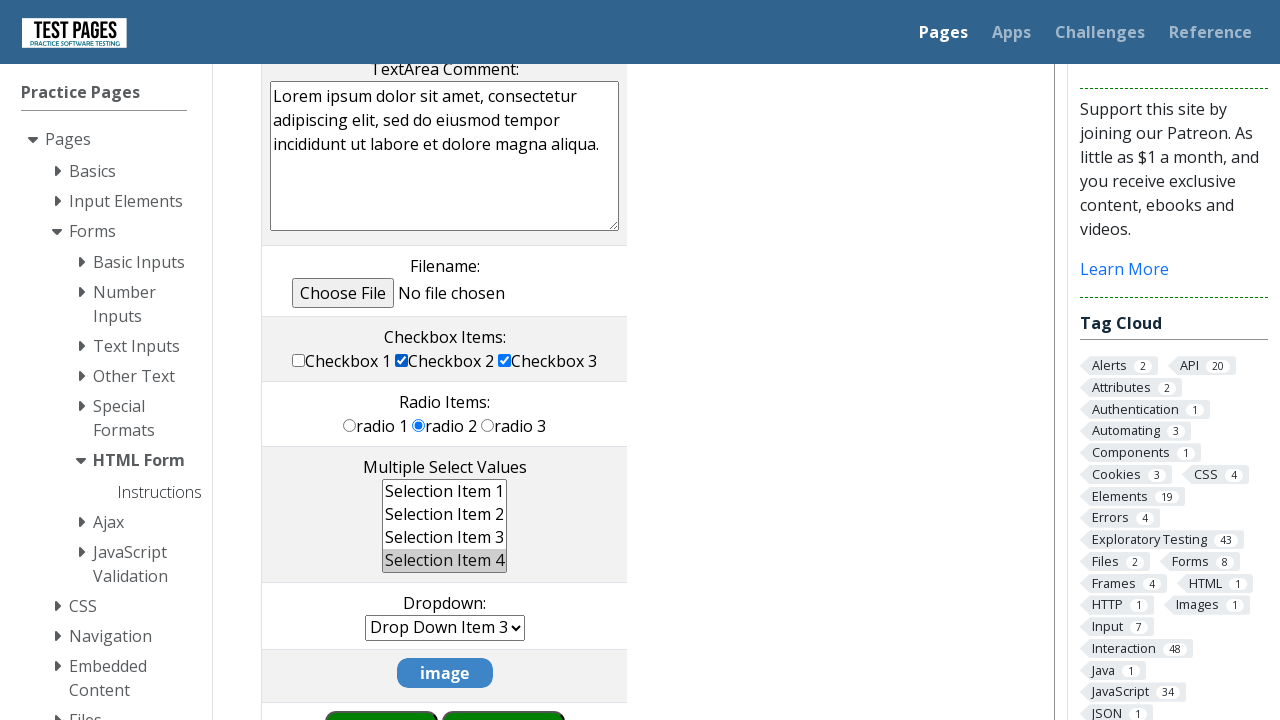

Clicked checkbox cb3 at (505, 360) on [name='checkboxes[]'][value='cb3']
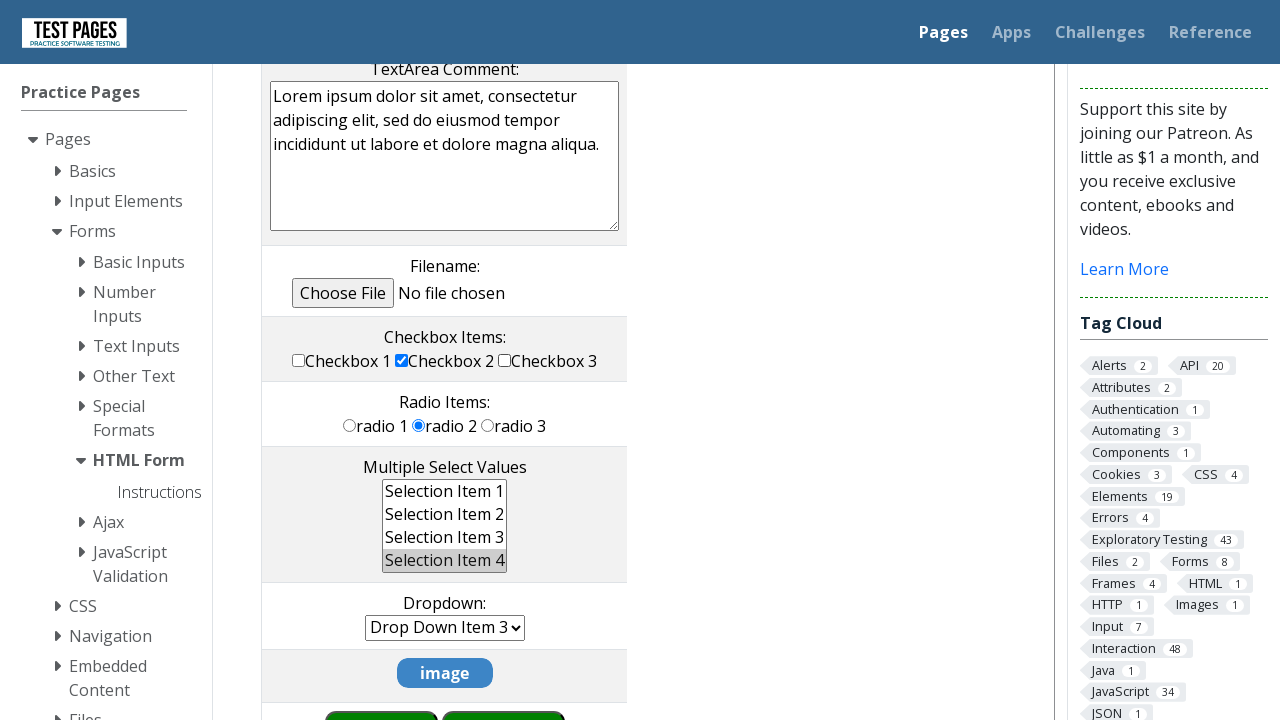

Clicked radio button rd1 at (350, 425) on [name='radioval'][value='rd1']
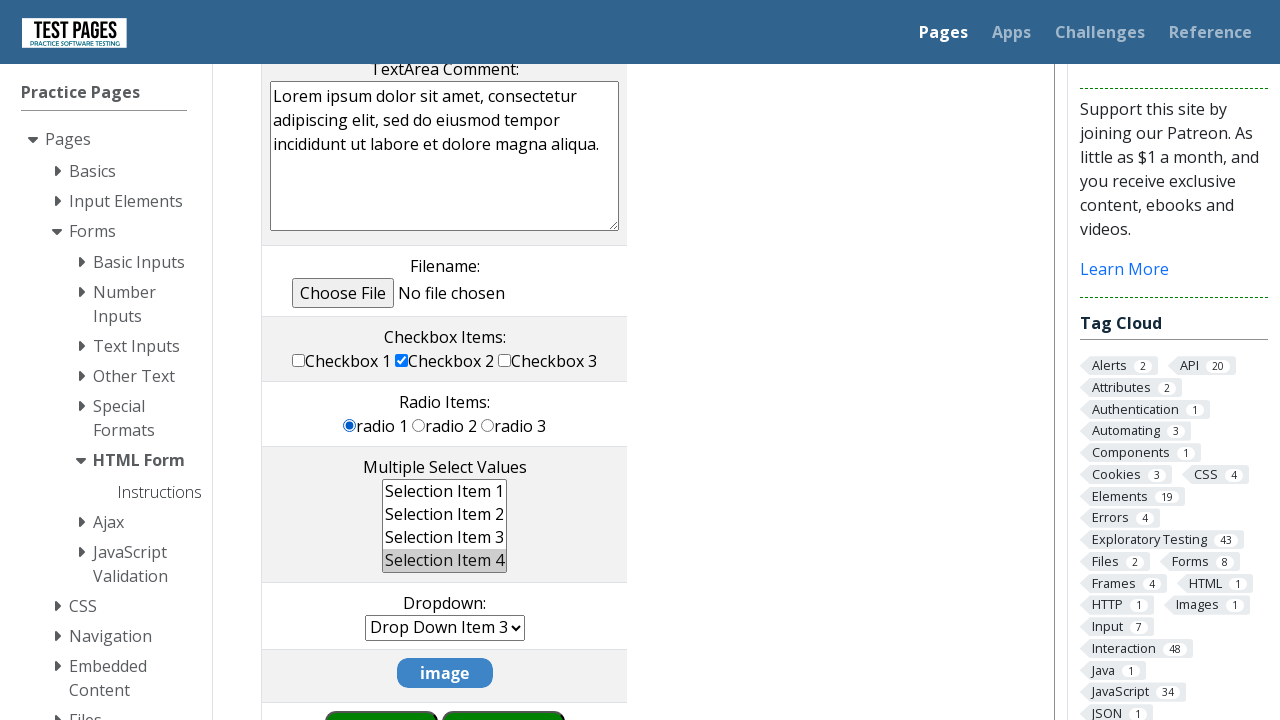

Selected options ms2 and ms3 from multi-select dropdown on select[name='multipleselect[]']
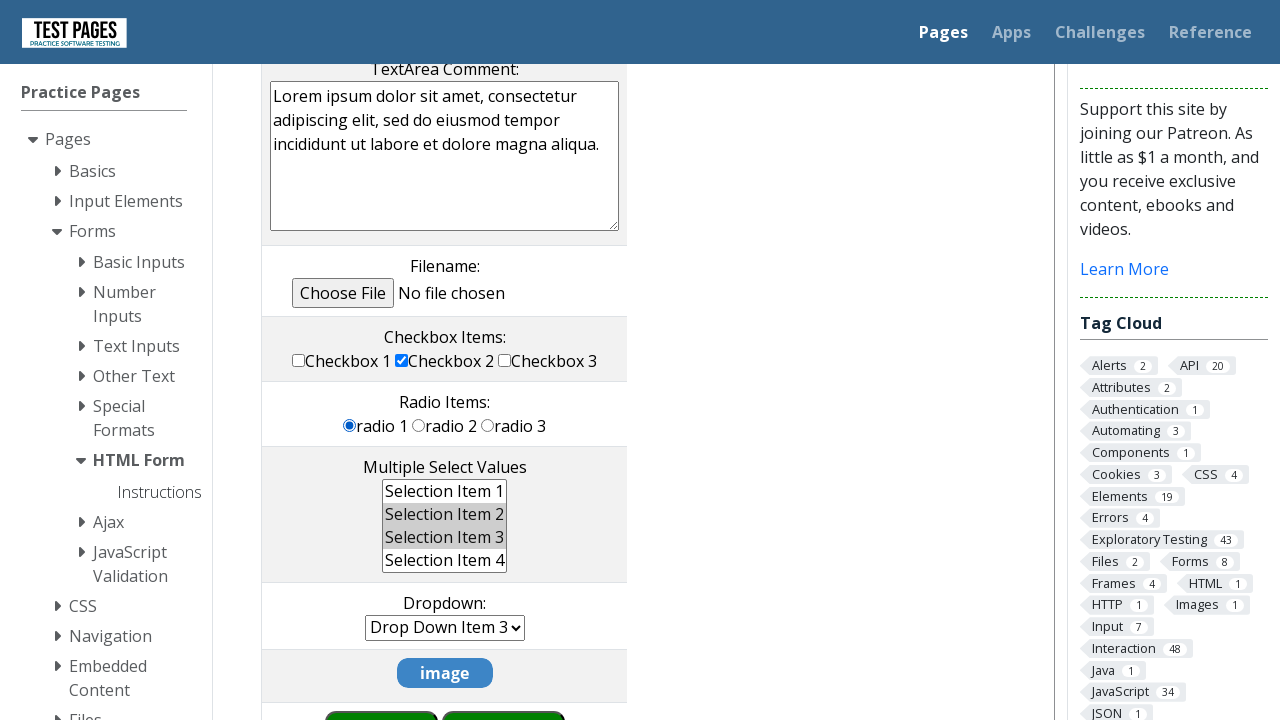

Clicked submit button to submit the form at (504, 690) on input[value='submit']
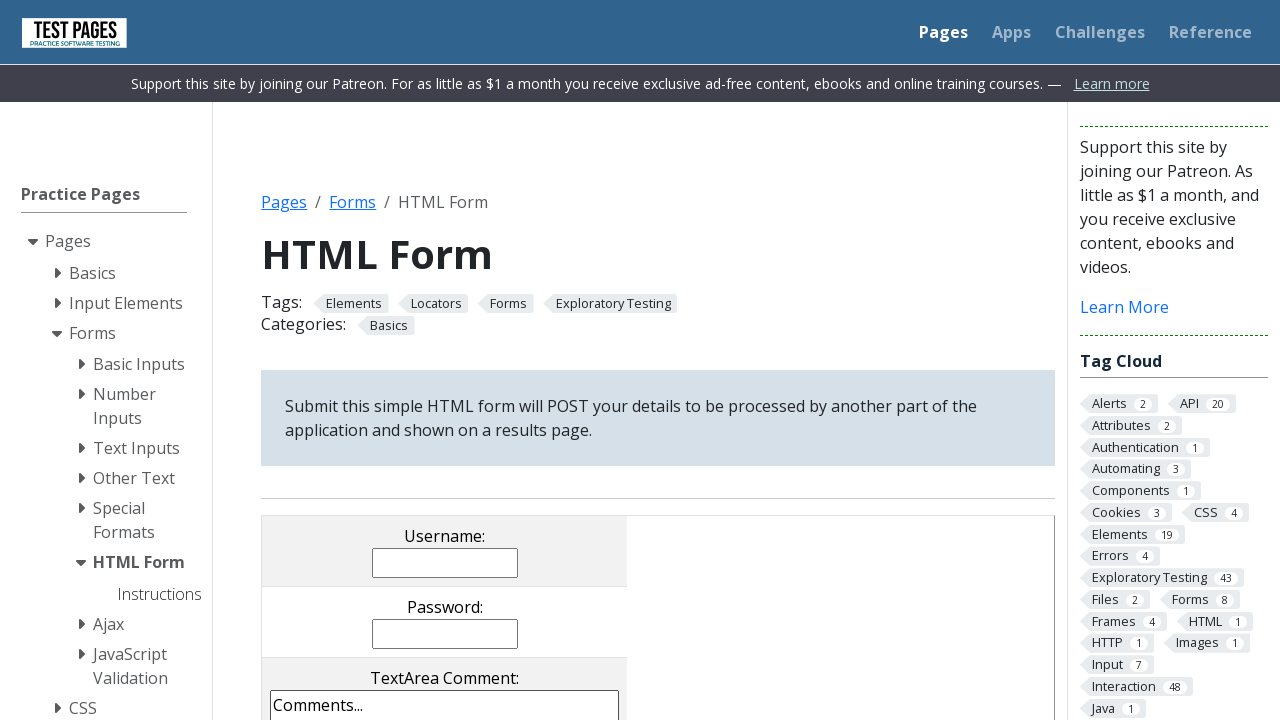

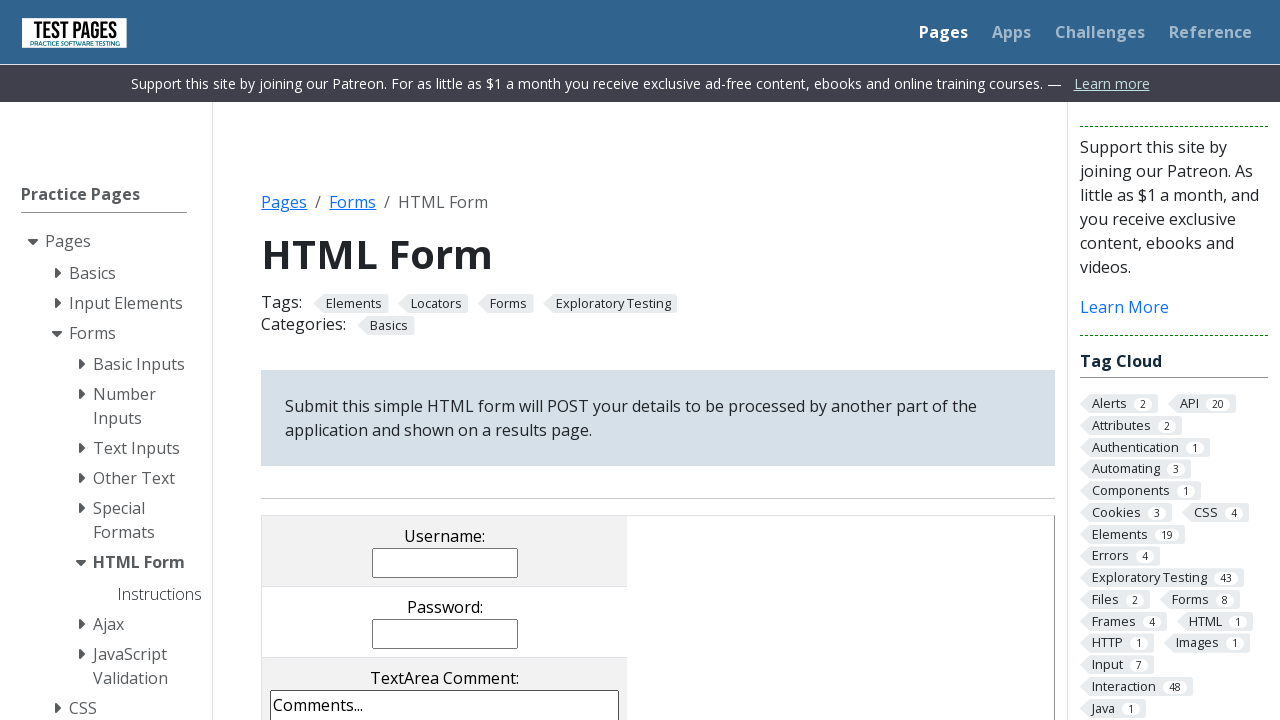